Navigates to the training support website and clicks on the "About Us" link to navigate to the about page

Starting URL: https://training-support.net

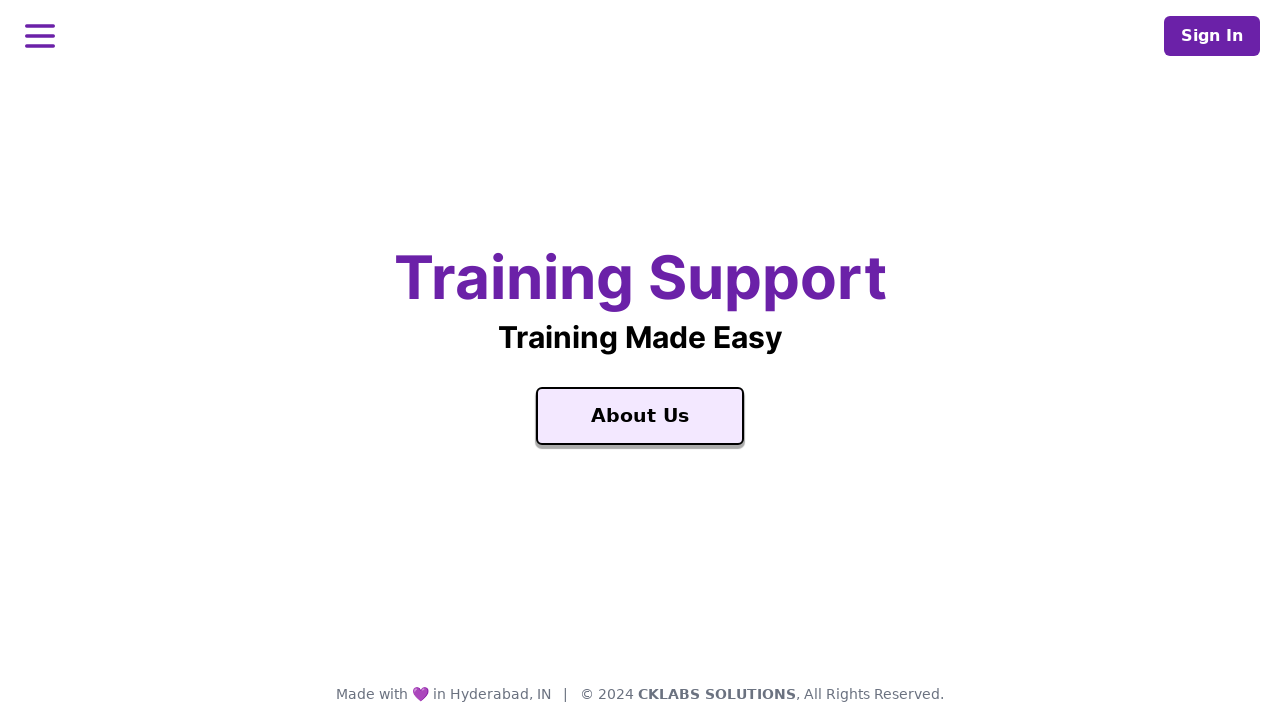

Navigated to training support website at https://training-support.net
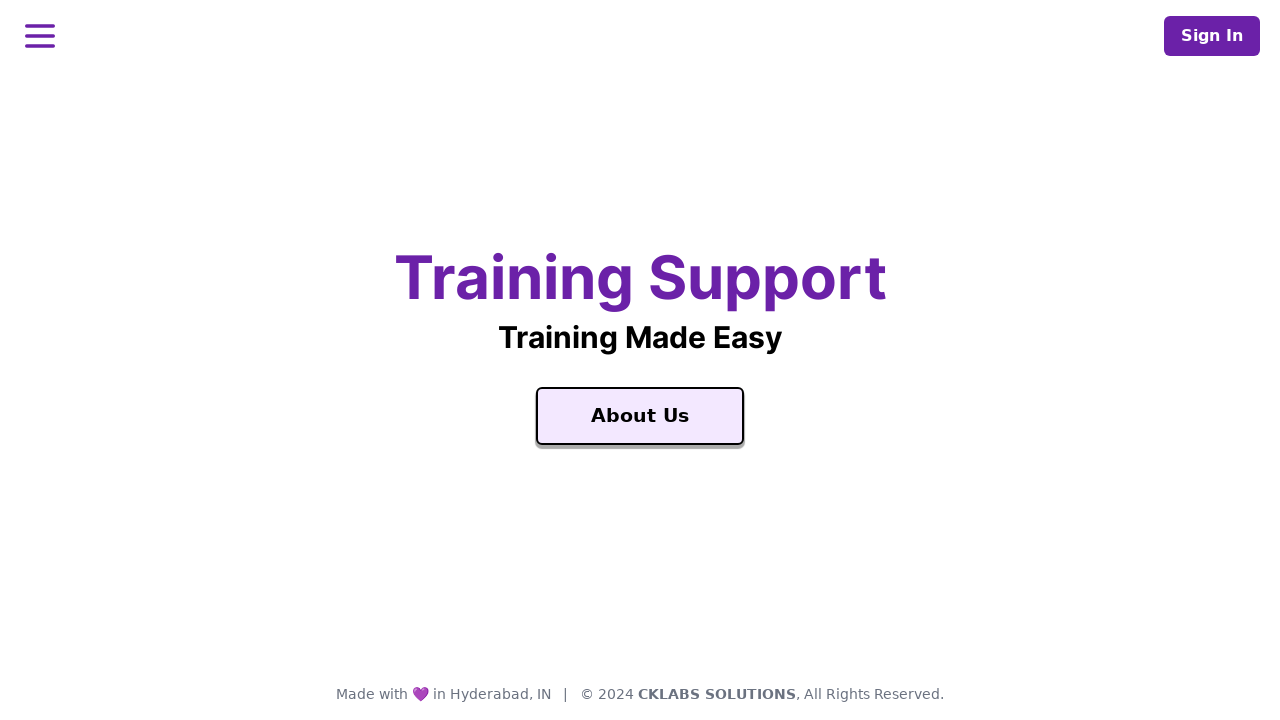

Clicked on the 'About Us' link at (640, 416) on a:text('About Us')
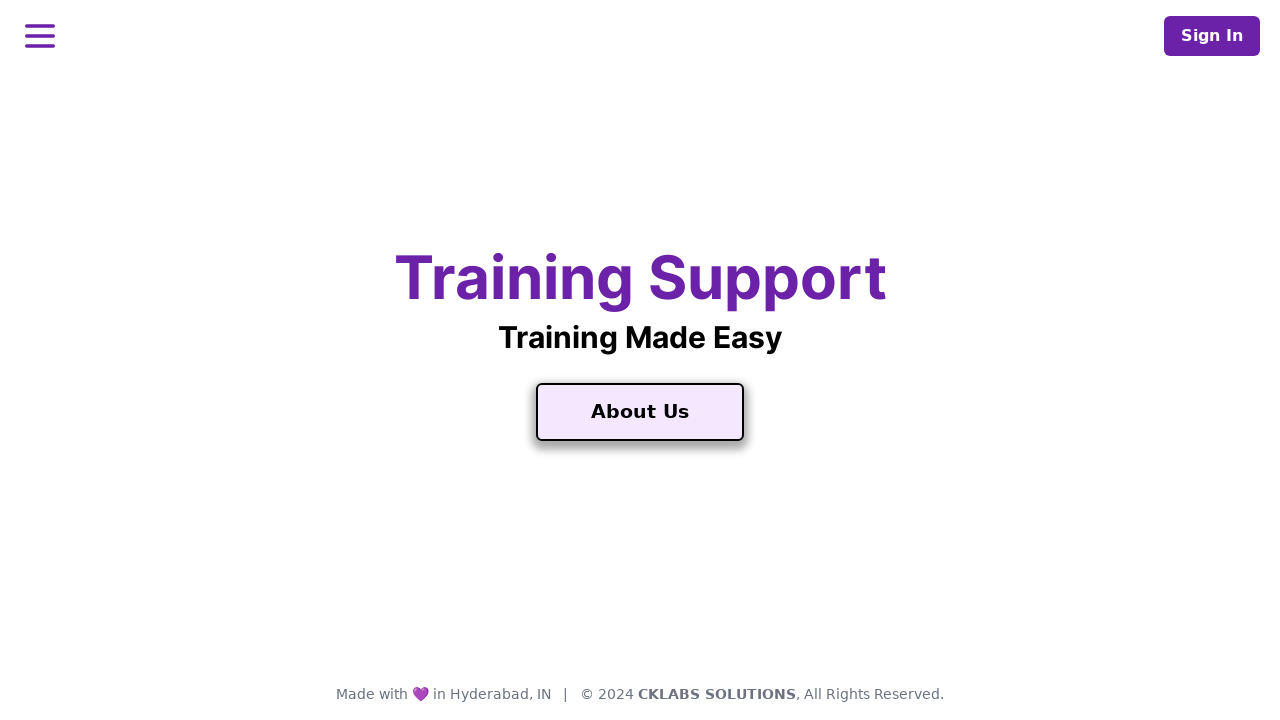

Waited for page to load and DOM content loaded
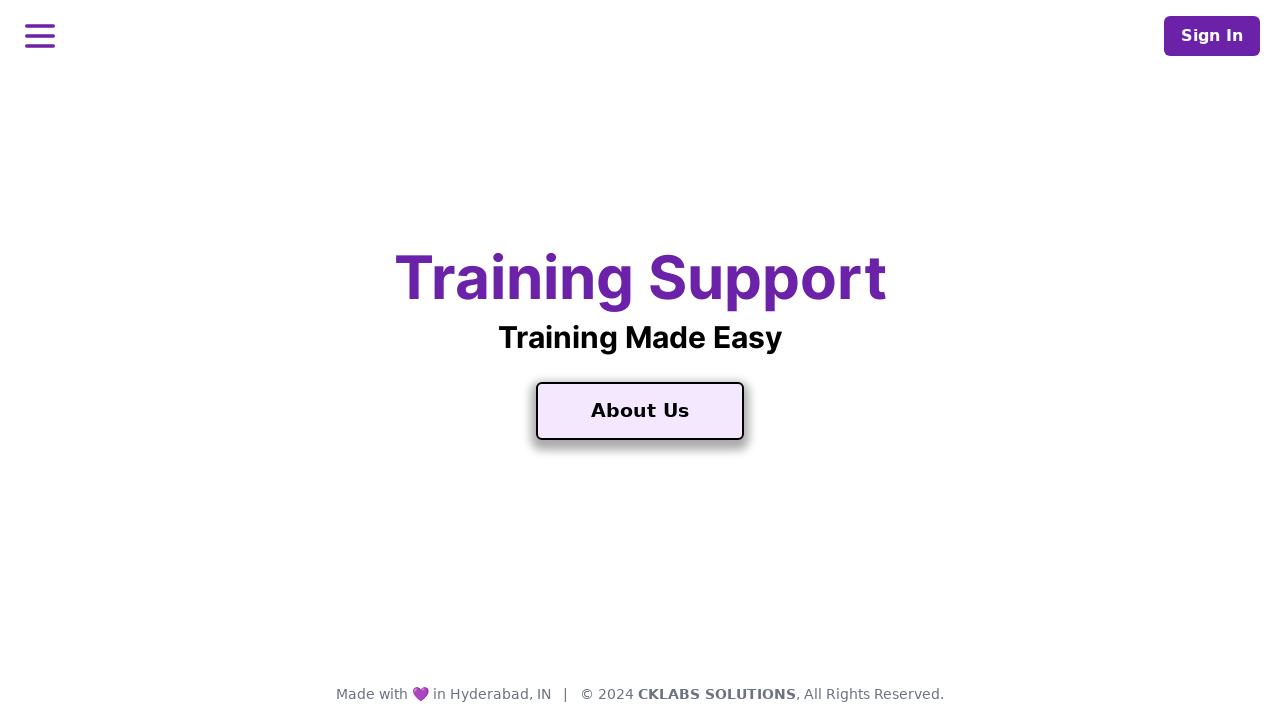

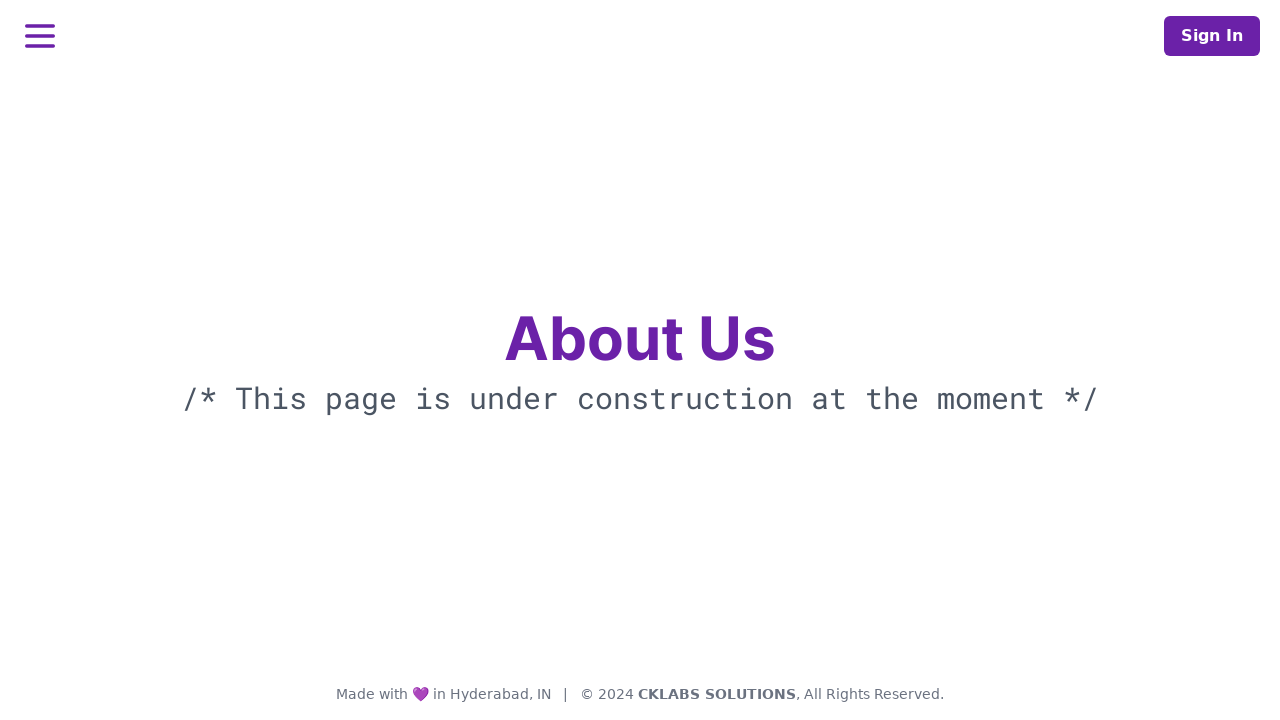